Tests radio button functionality by navigating to the Radio Button page and selecting different radio options.

Starting URL: https://demoqa.com/

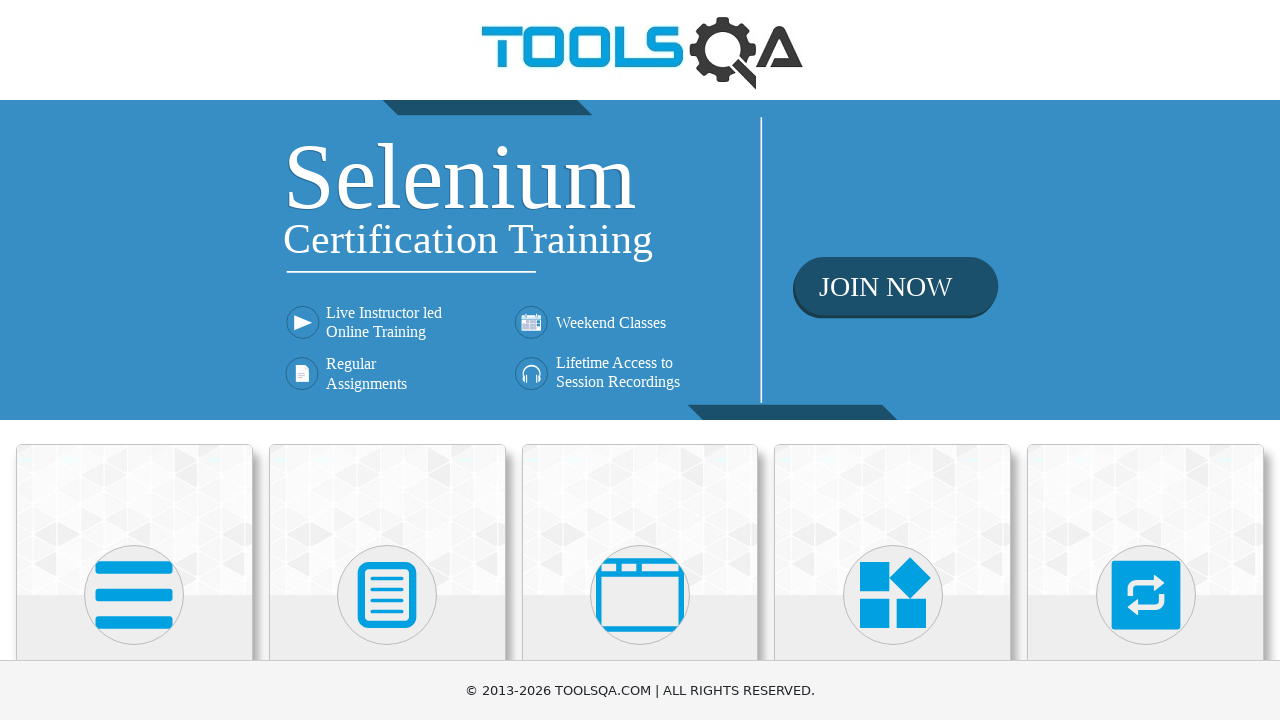

Clicked Elements section to expand menu at (134, 360) on (//h5)[1]
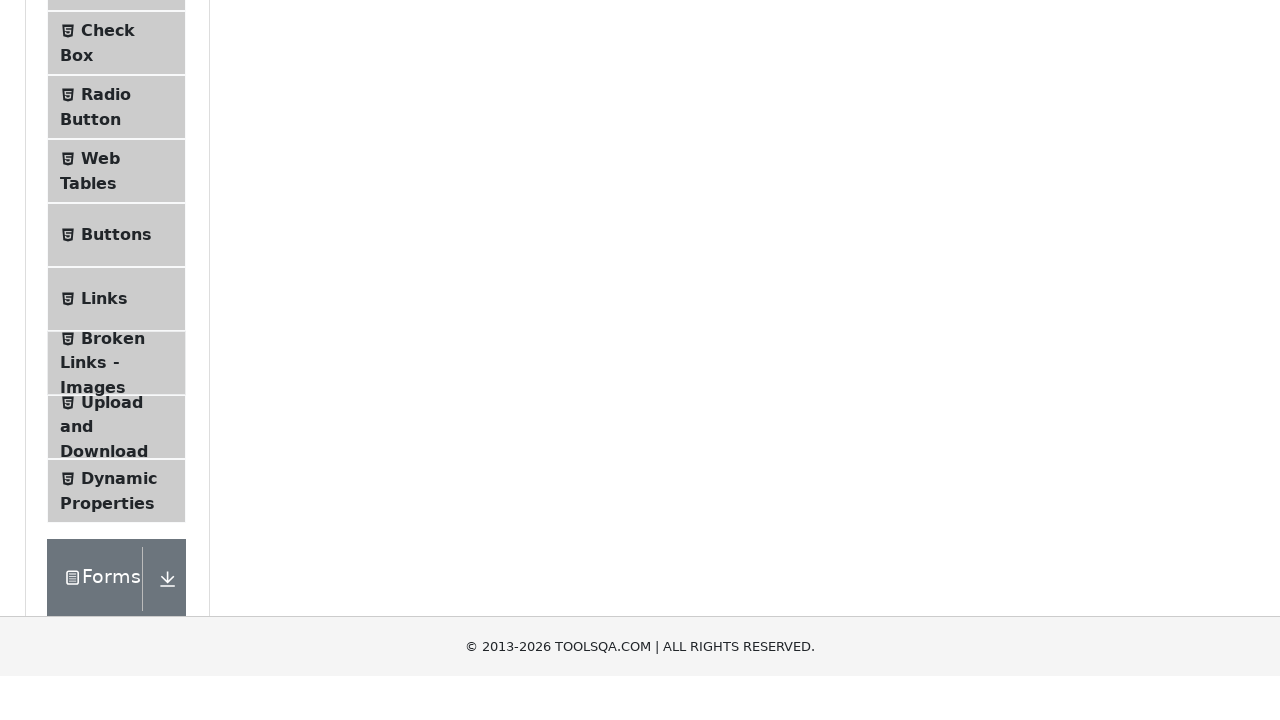

Navigated to Radio Button page at (116, 389) on (//li[@id='item-2'])[1]
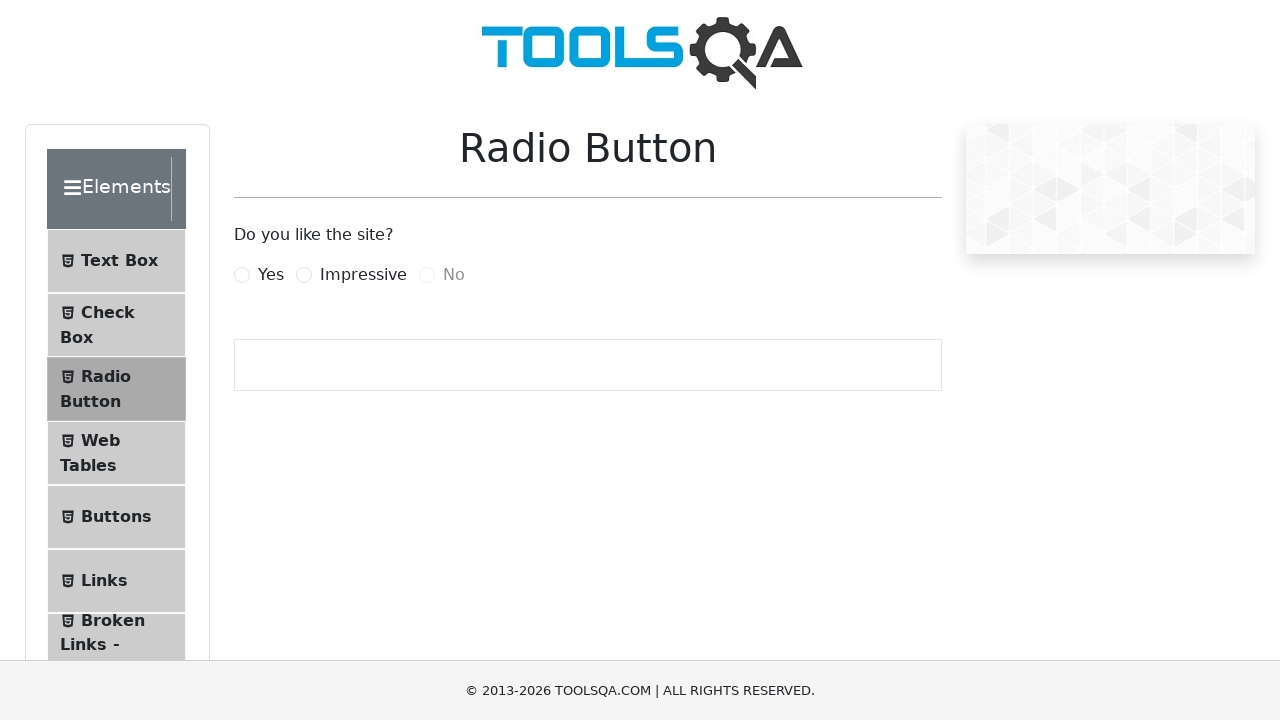

Selected 'Yes' radio button at (271, 275) on (//label)[1]
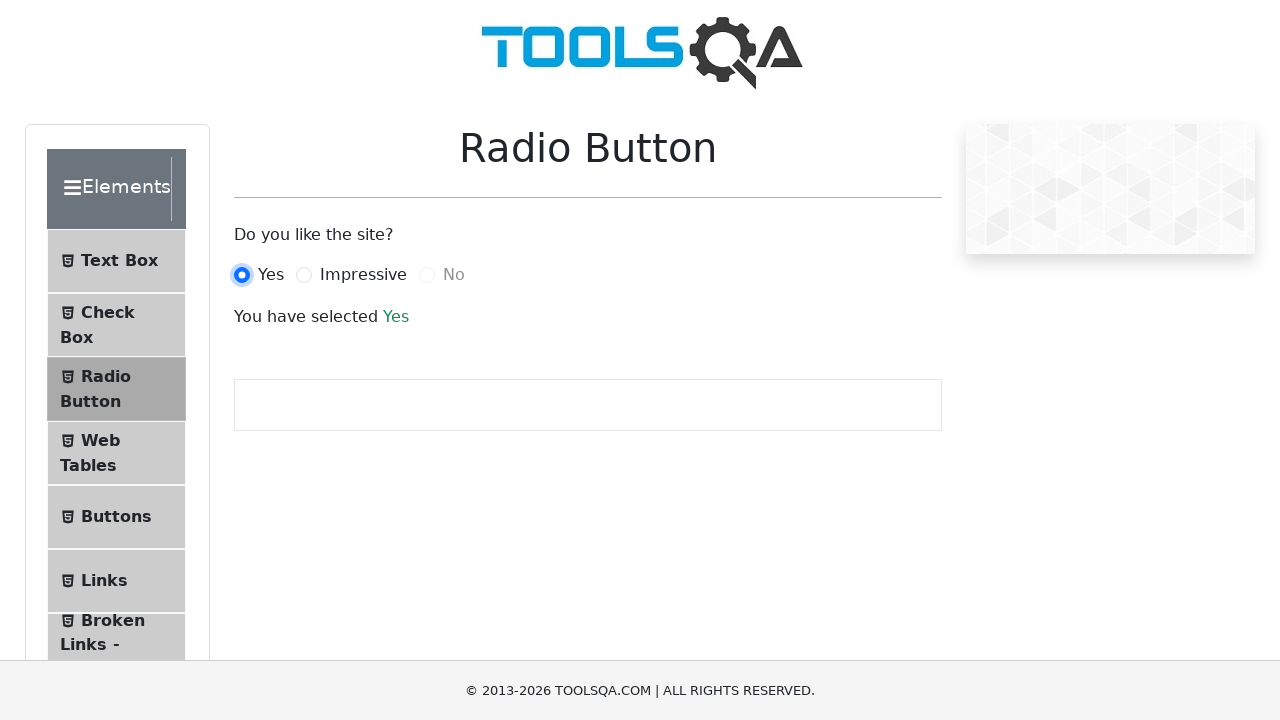

Selected 'Impressive' radio button at (363, 275) on (//label)[2]
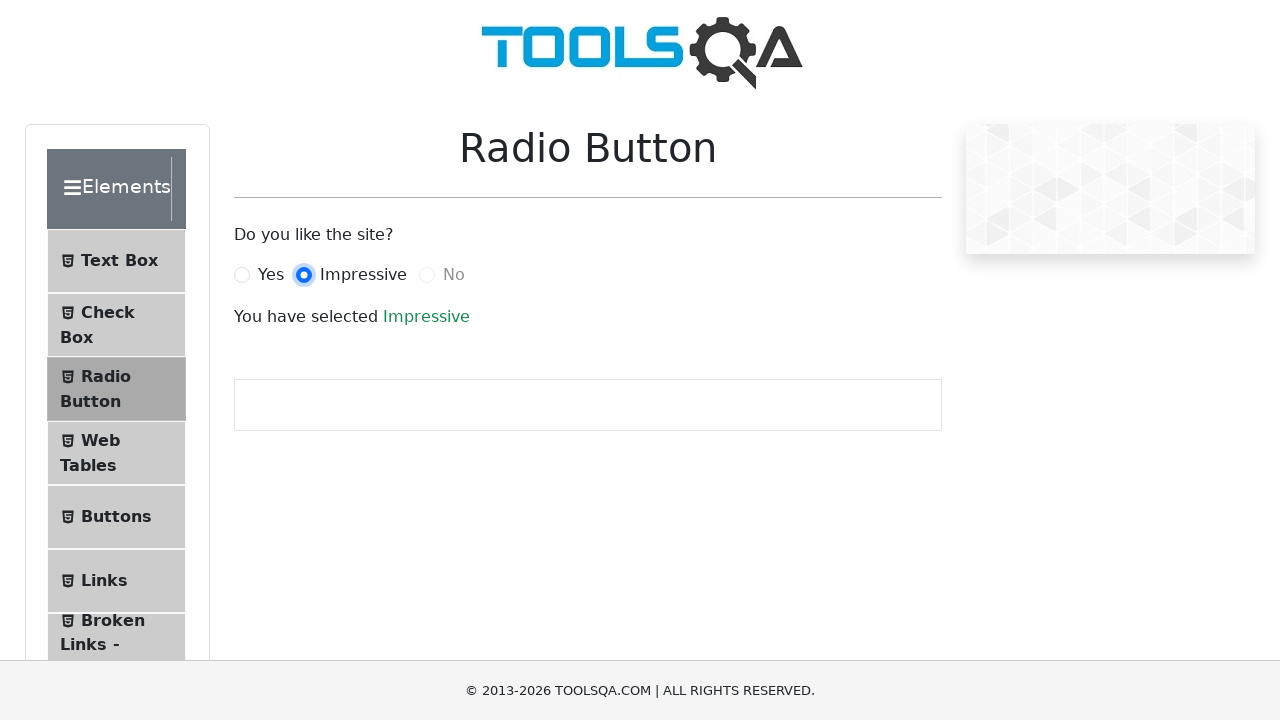

Waited 1 second to verify radio button state
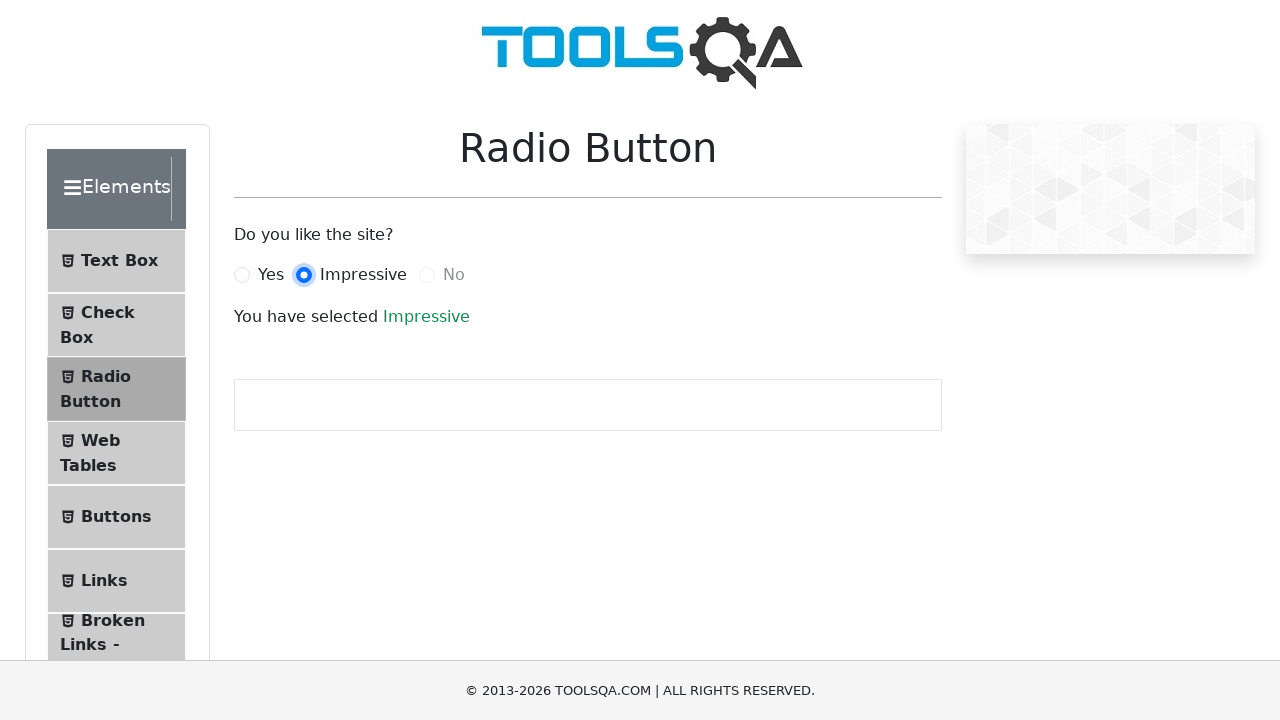

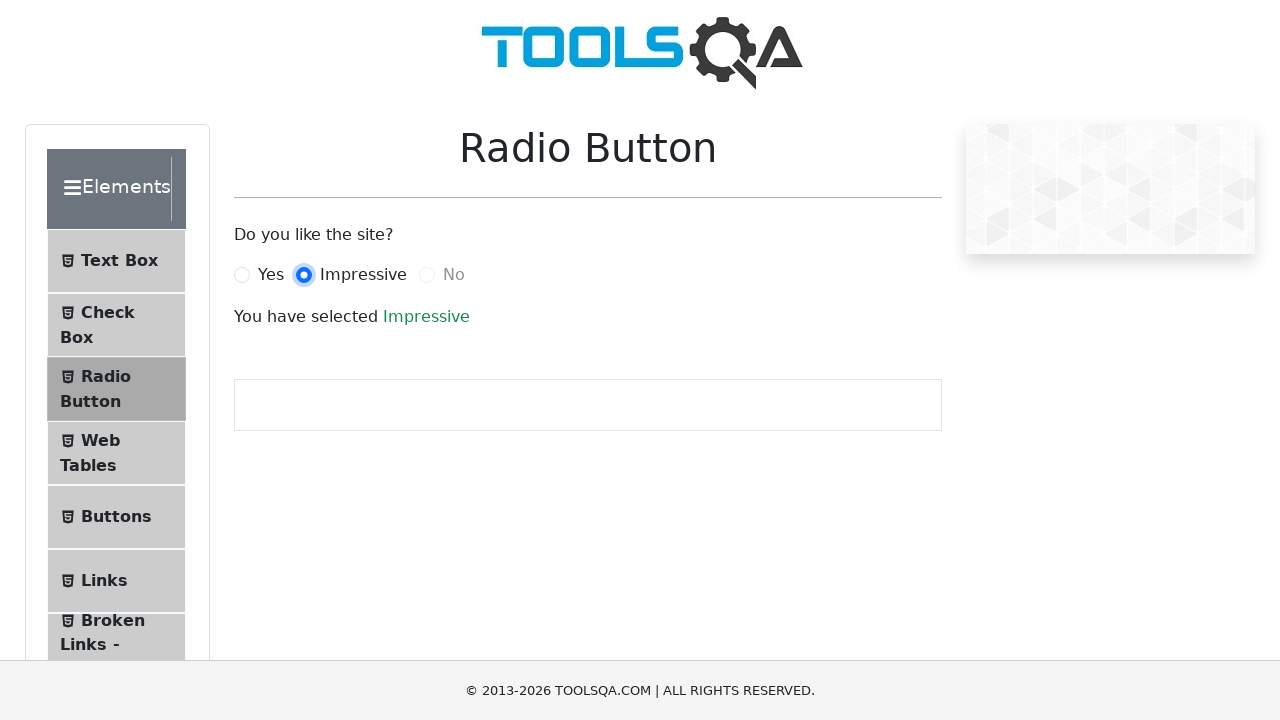